Tests clicking on a date picker element on a test automation practice website to verify the date input field is interactive.

Starting URL: https://testautomationpractice.blogspot.com/

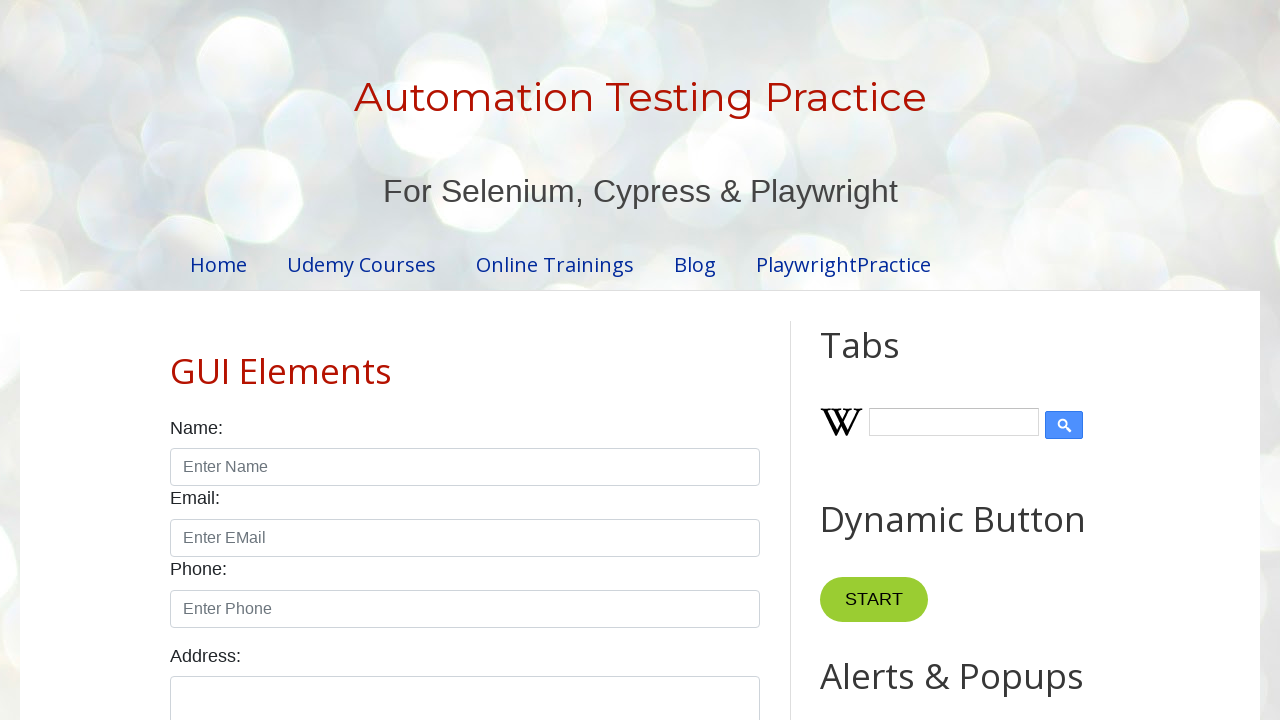

Waited for date picker element to be visible
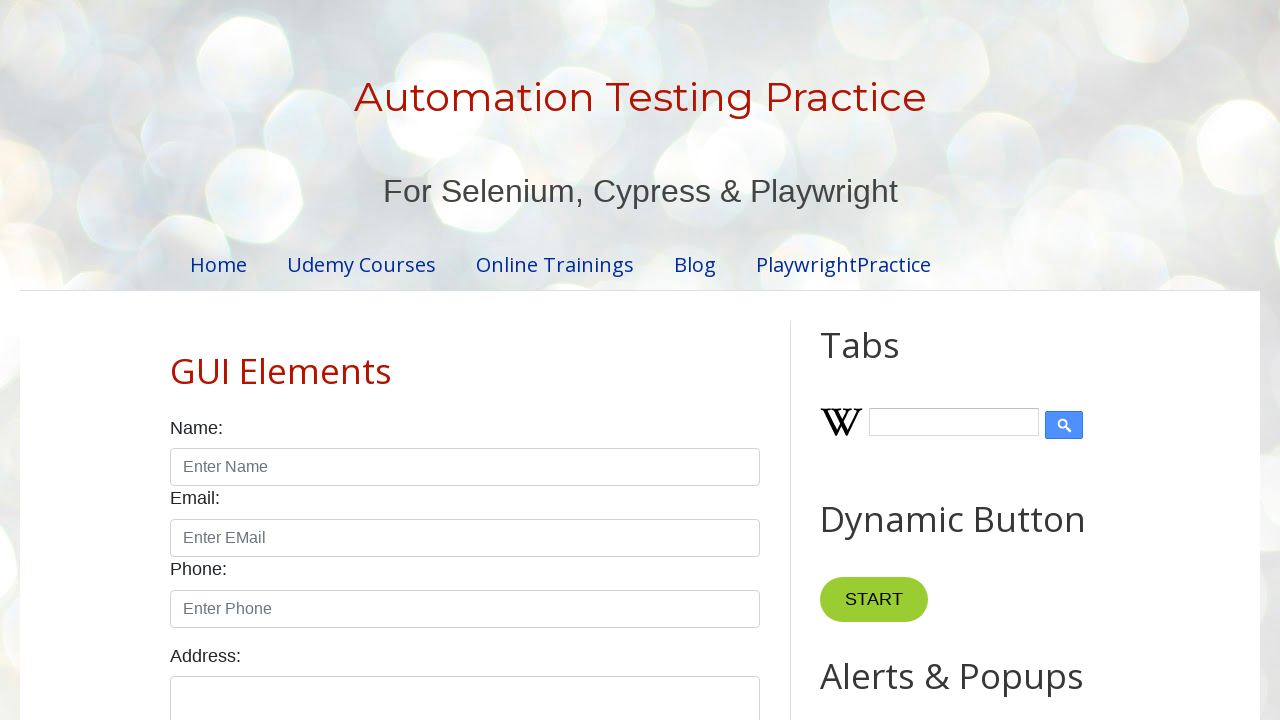

Clicked on the date picker element to verify it is interactive at (261, 360) on #start-date
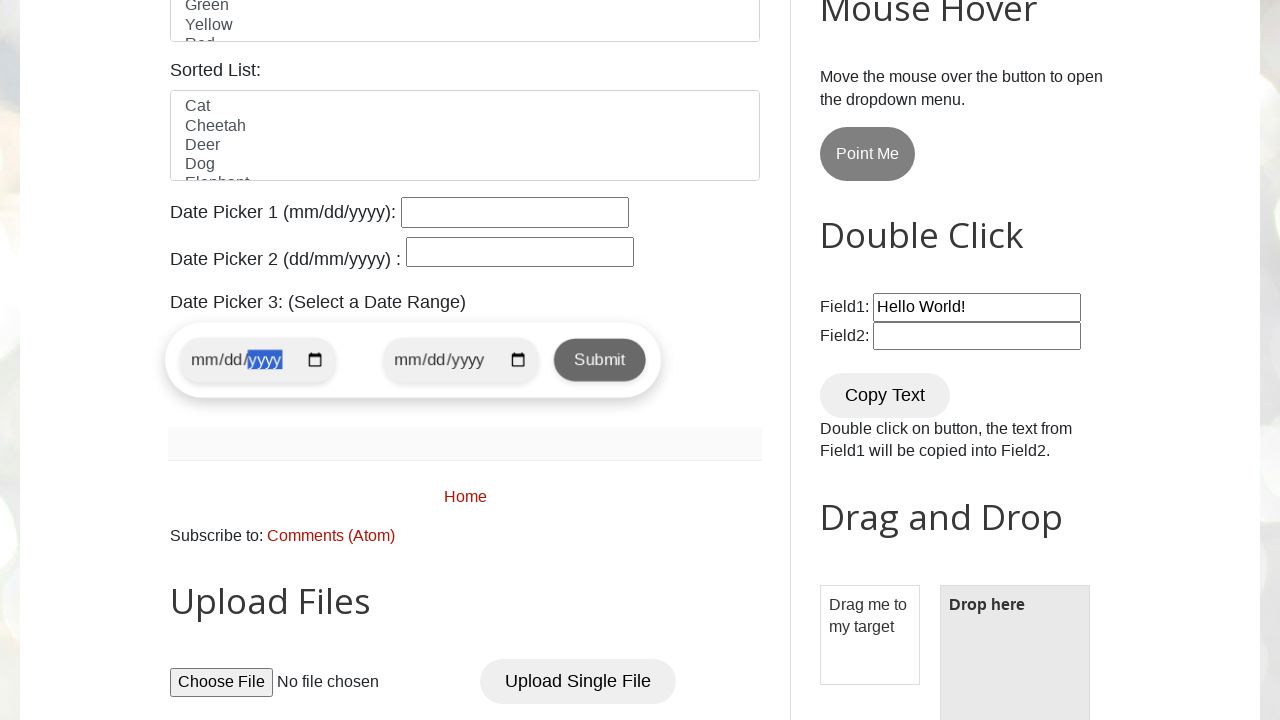

Waited briefly for date picker UI to appear
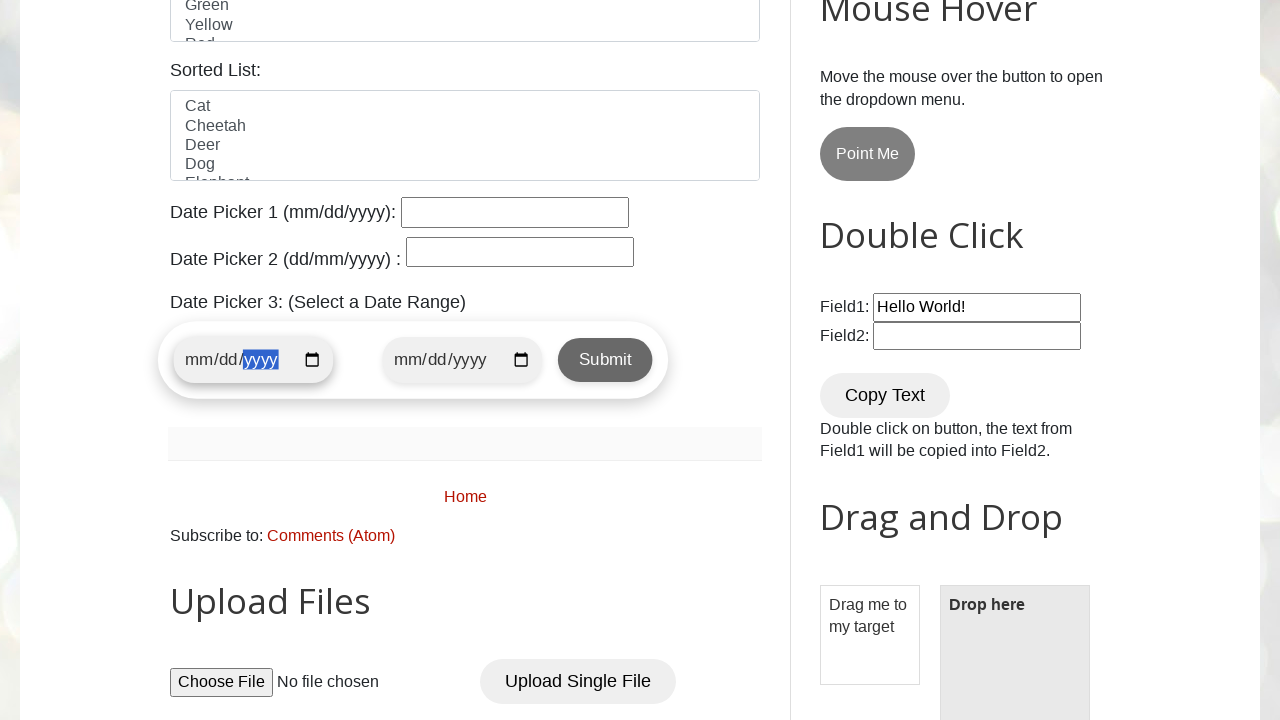

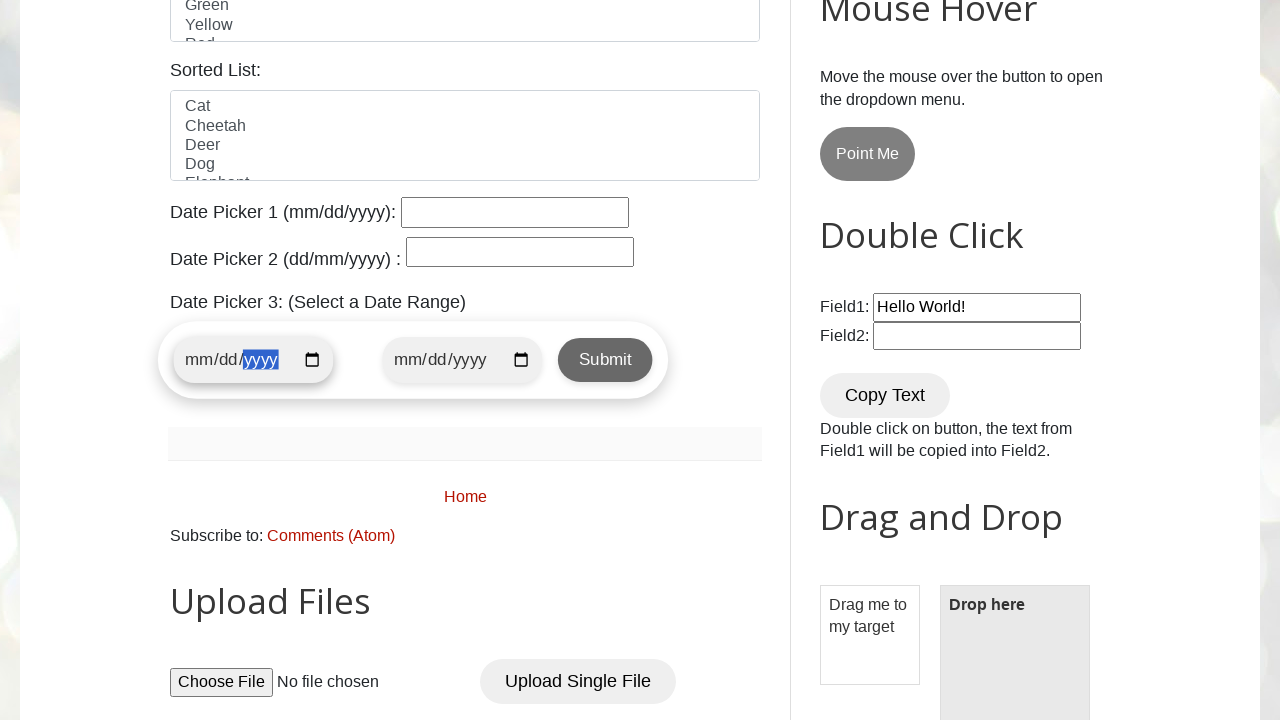